Tests unmarking todo items that were previously marked as complete

Starting URL: https://demo.playwright.dev/todomvc

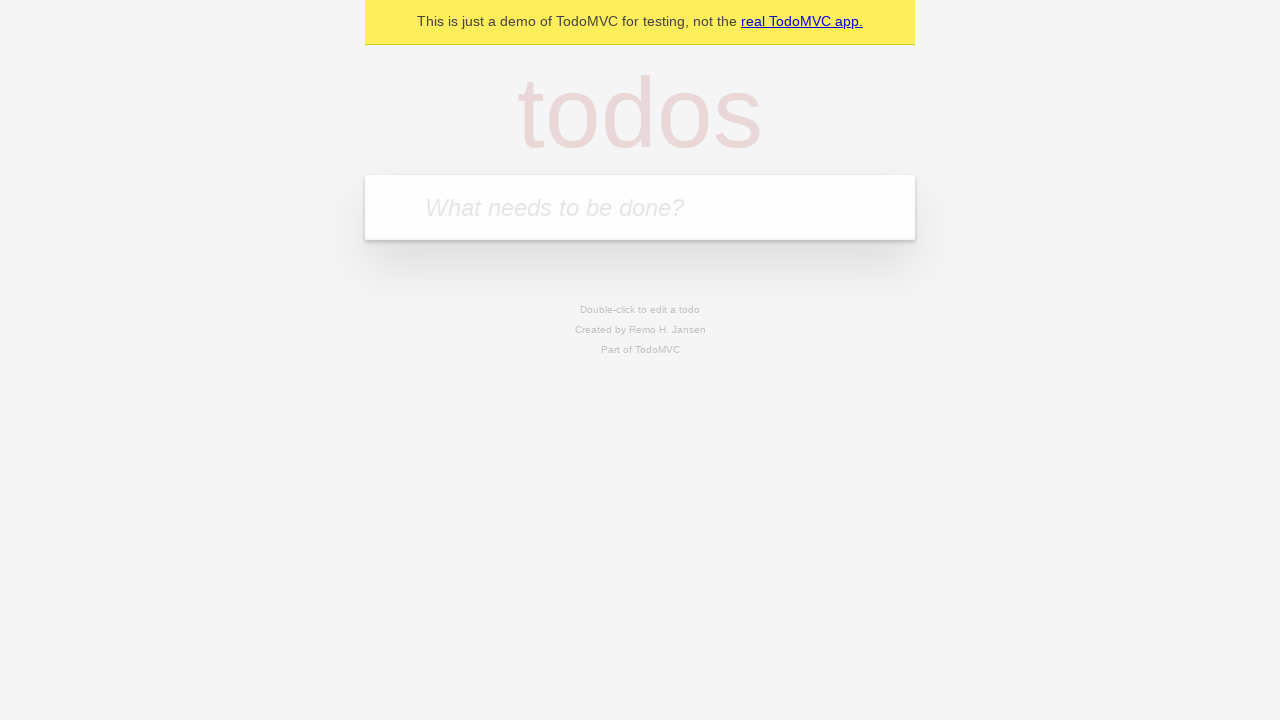

Located the todo input field
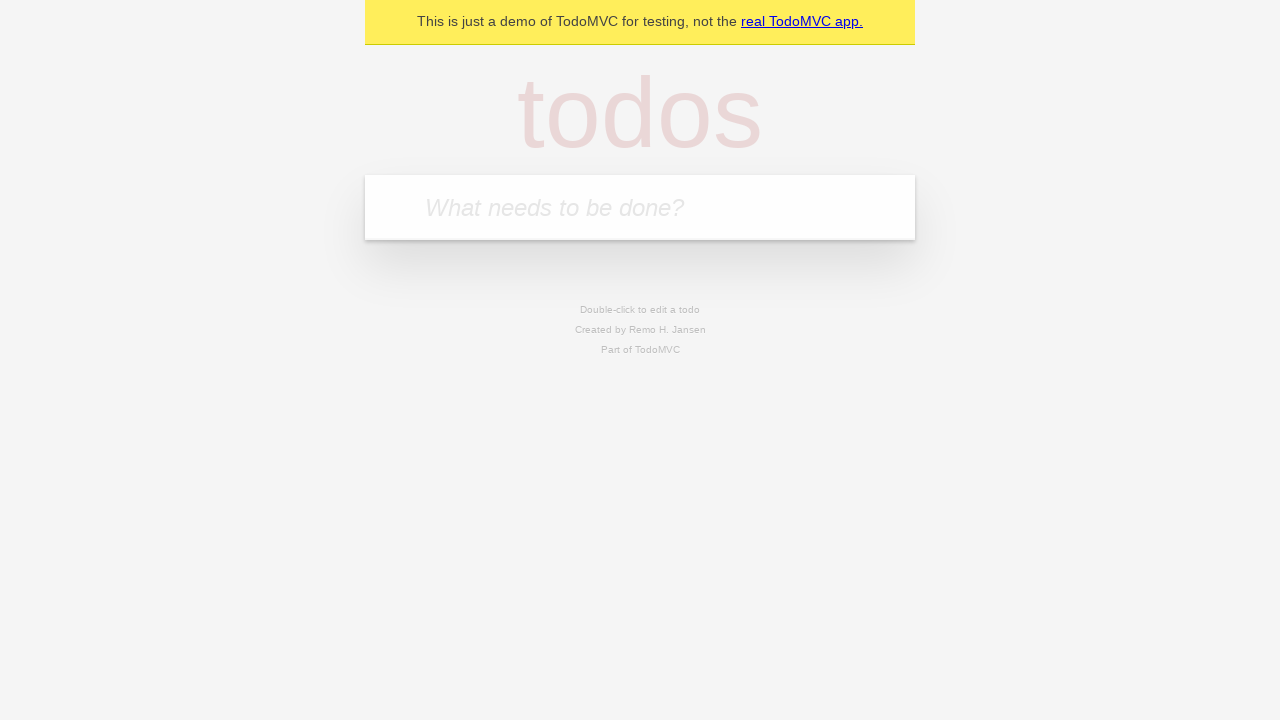

Filled first todo item with 'buy some cheese' on internal:attr=[placeholder="What needs to be done?"i]
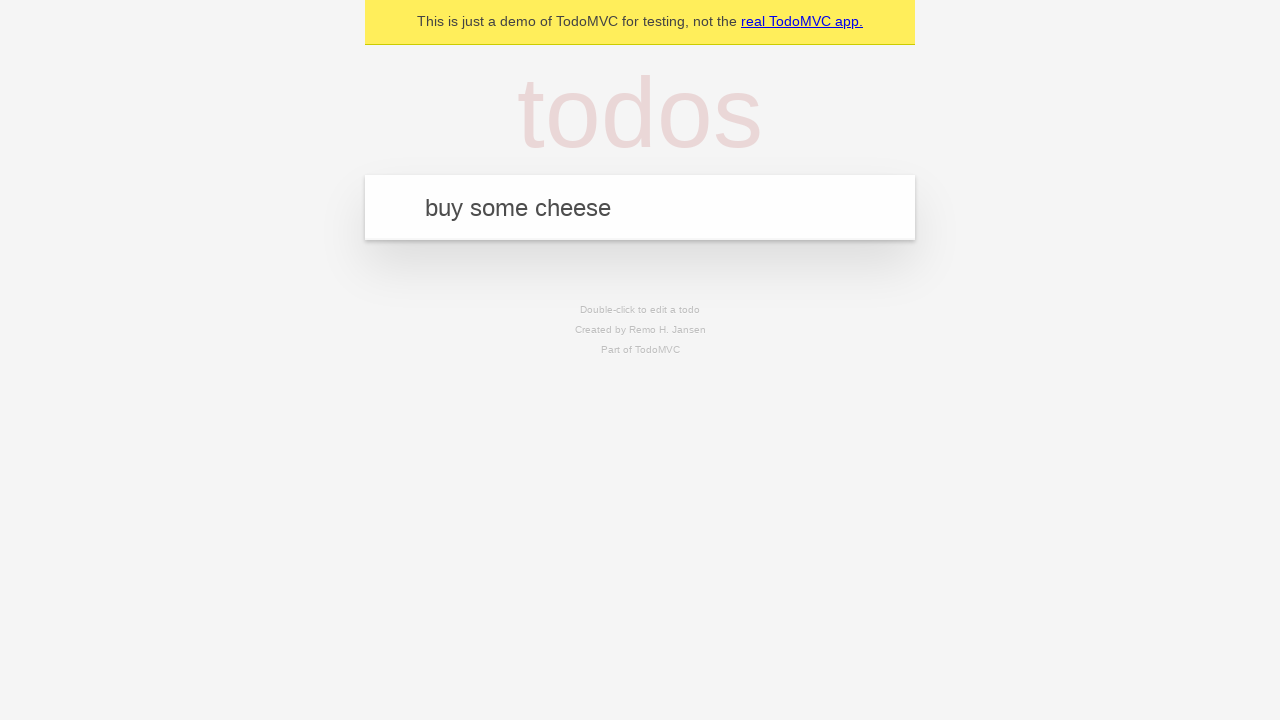

Pressed Enter to create first todo item on internal:attr=[placeholder="What needs to be done?"i]
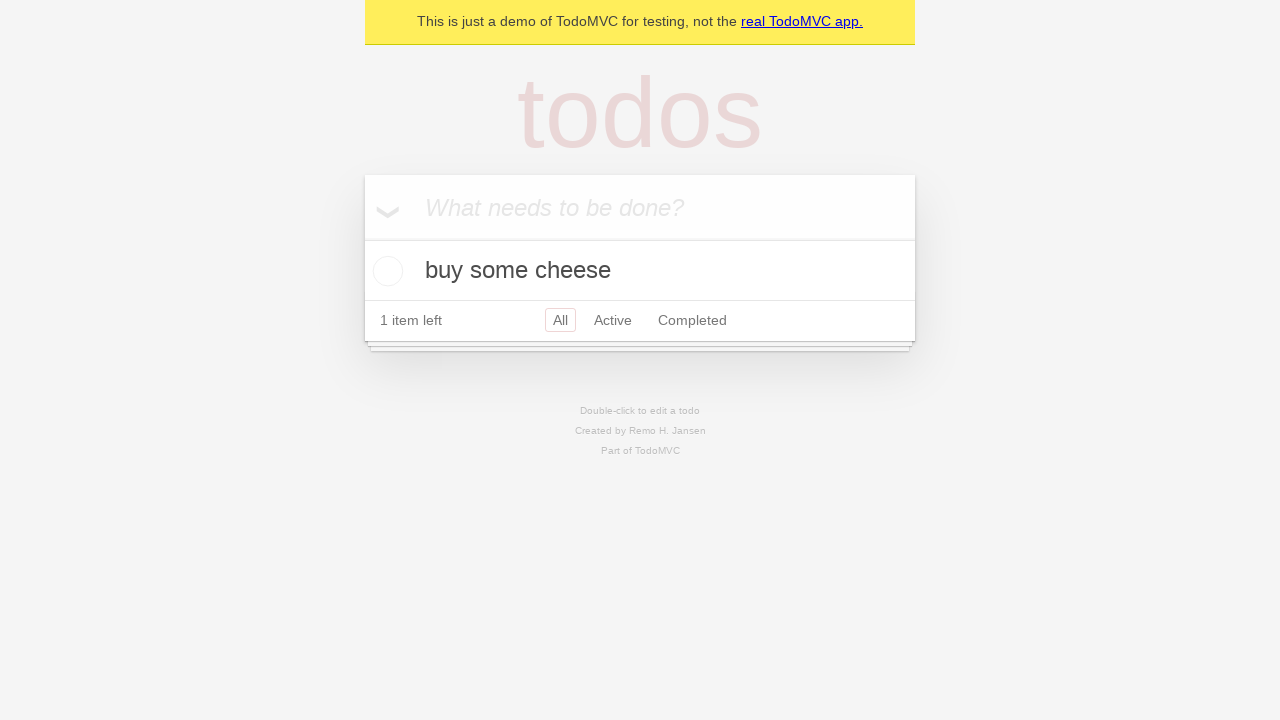

Filled second todo item with 'feed the cat' on internal:attr=[placeholder="What needs to be done?"i]
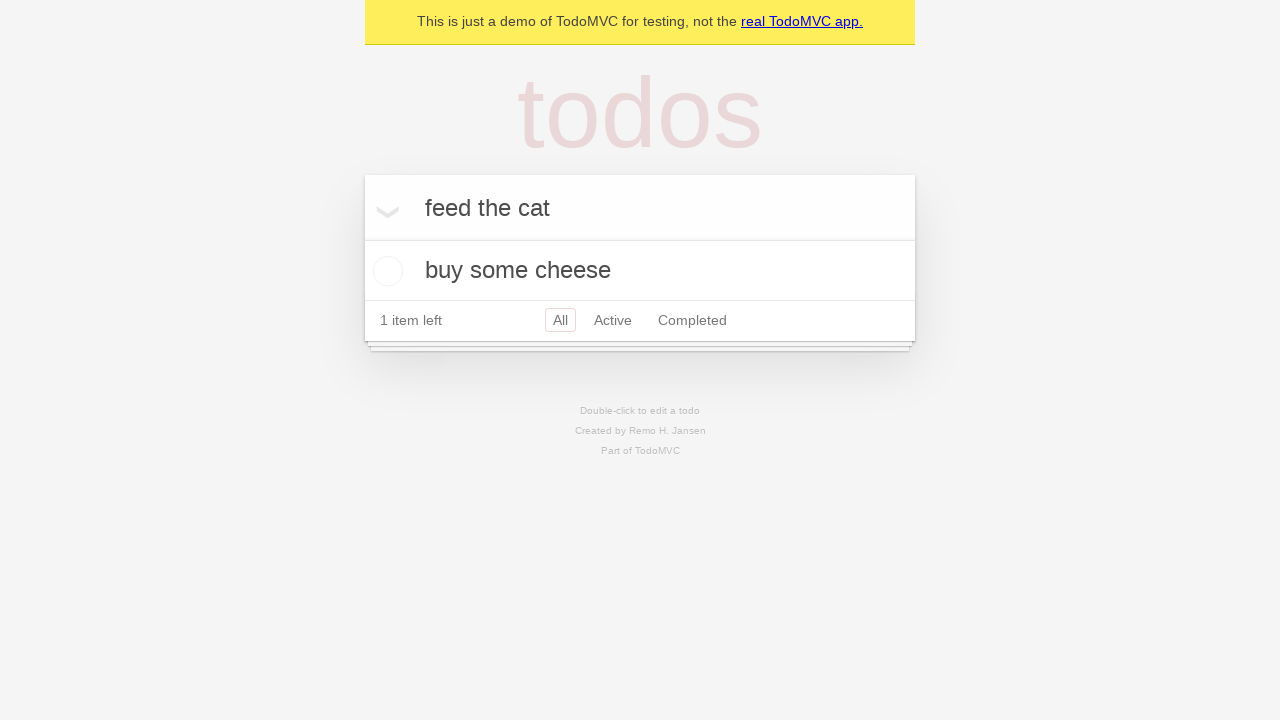

Pressed Enter to create second todo item on internal:attr=[placeholder="What needs to be done?"i]
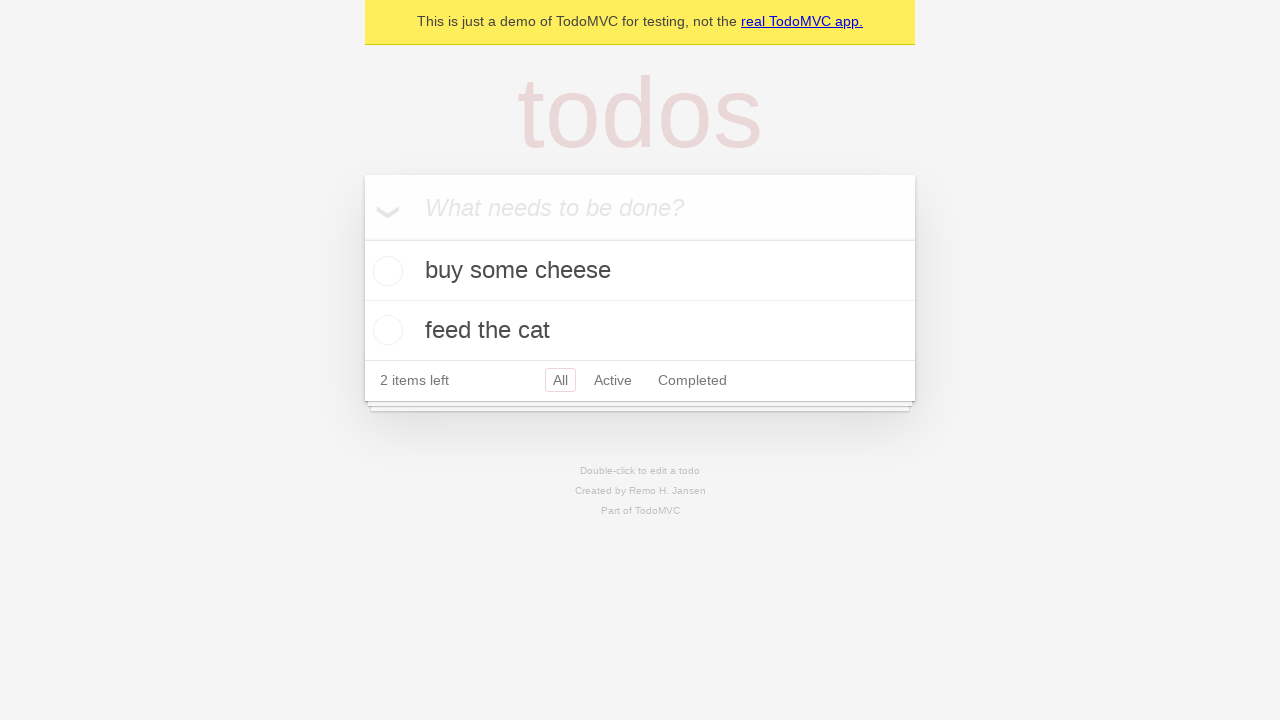

Waited for both todo items to be created in the DOM
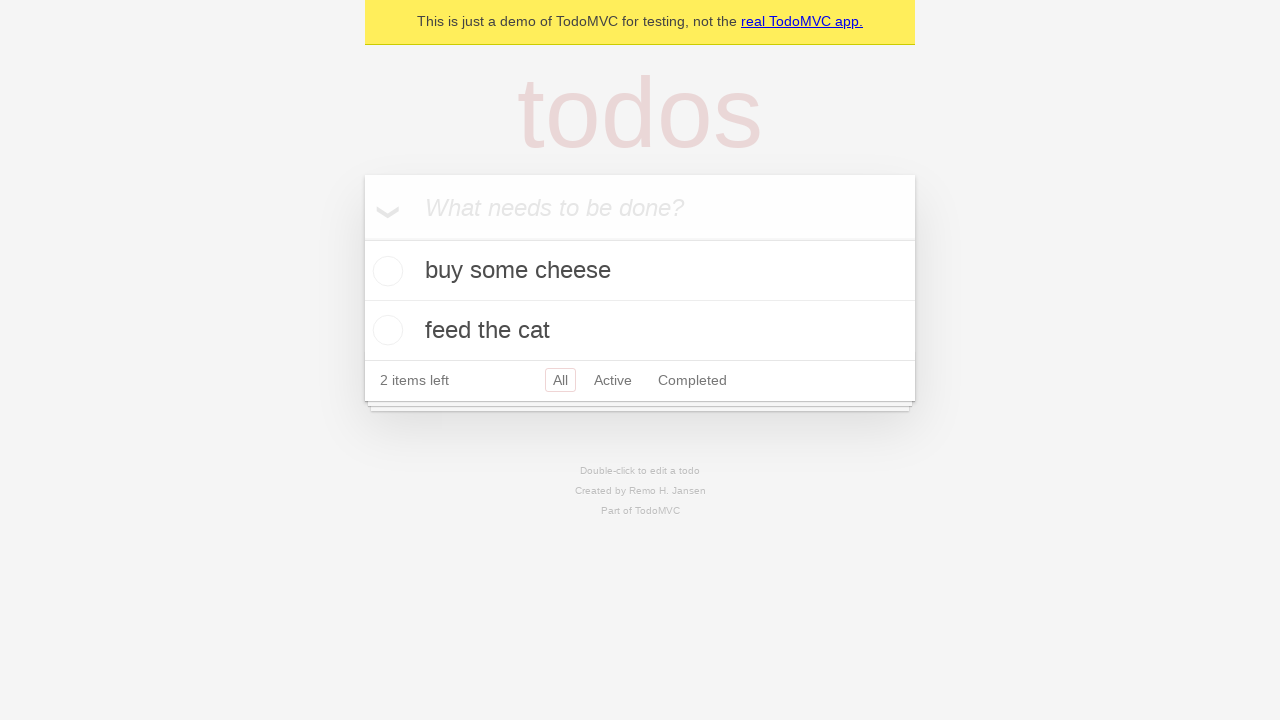

Located the first todo item
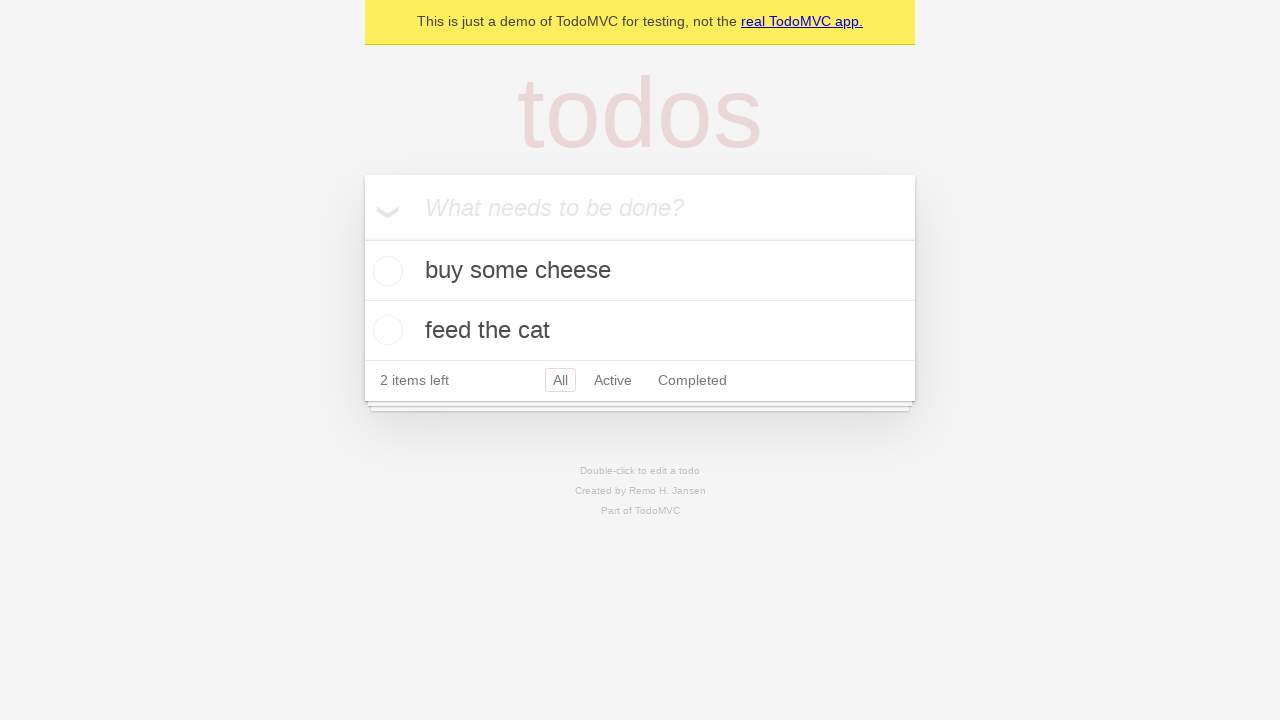

Located the checkbox for the first todo item
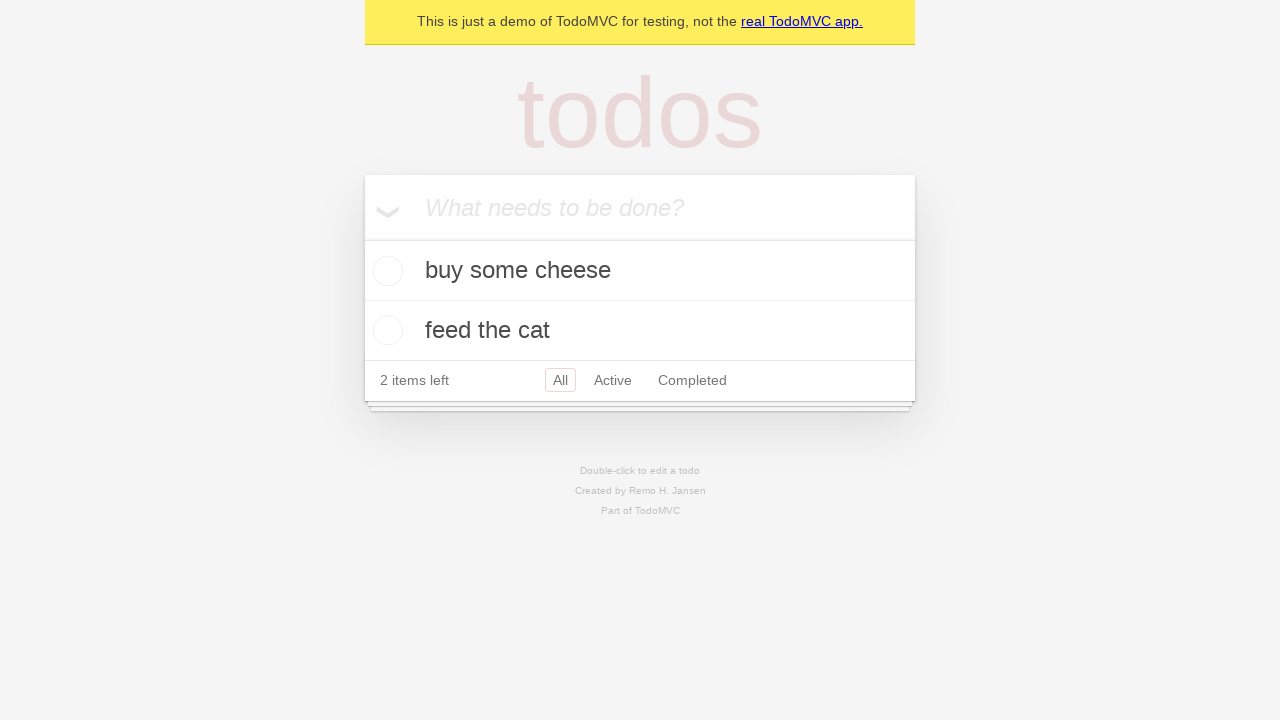

Checked the first todo item as complete at (385, 271) on internal:testid=[data-testid="todo-item"s] >> nth=0 >> internal:role=checkbox
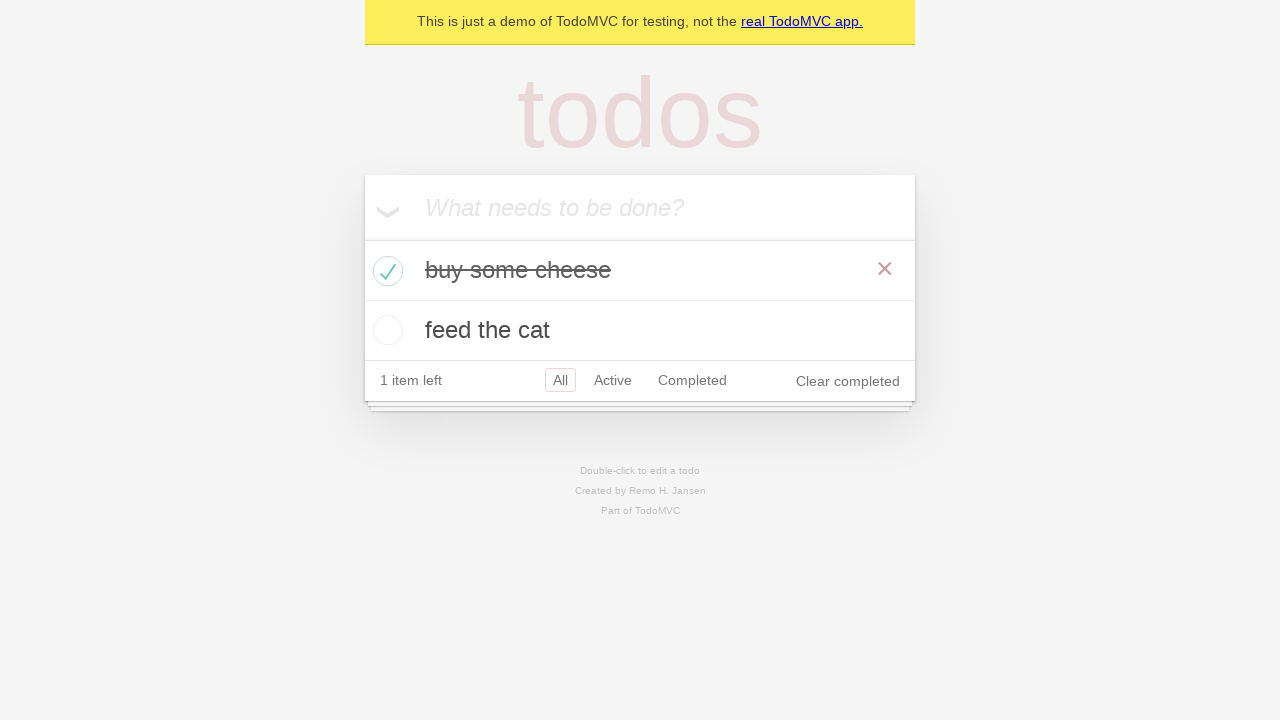

Unchecked the first todo item to mark it as incomplete at (385, 271) on internal:testid=[data-testid="todo-item"s] >> nth=0 >> internal:role=checkbox
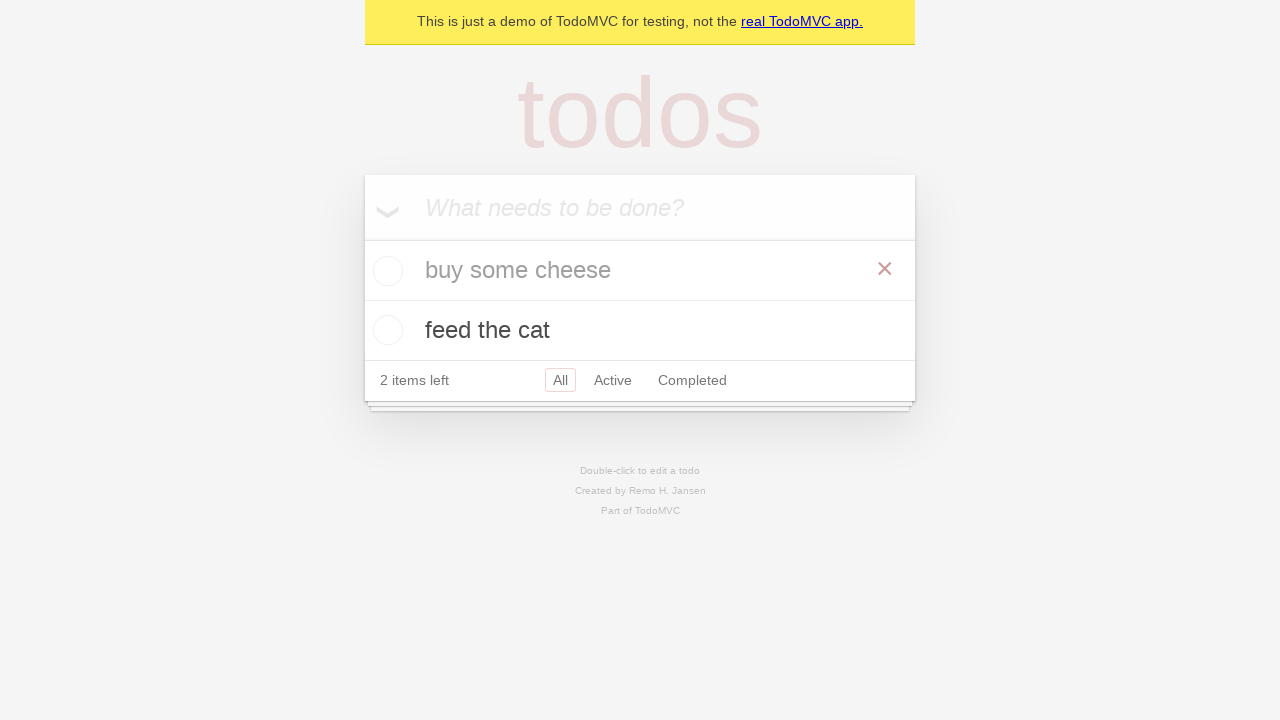

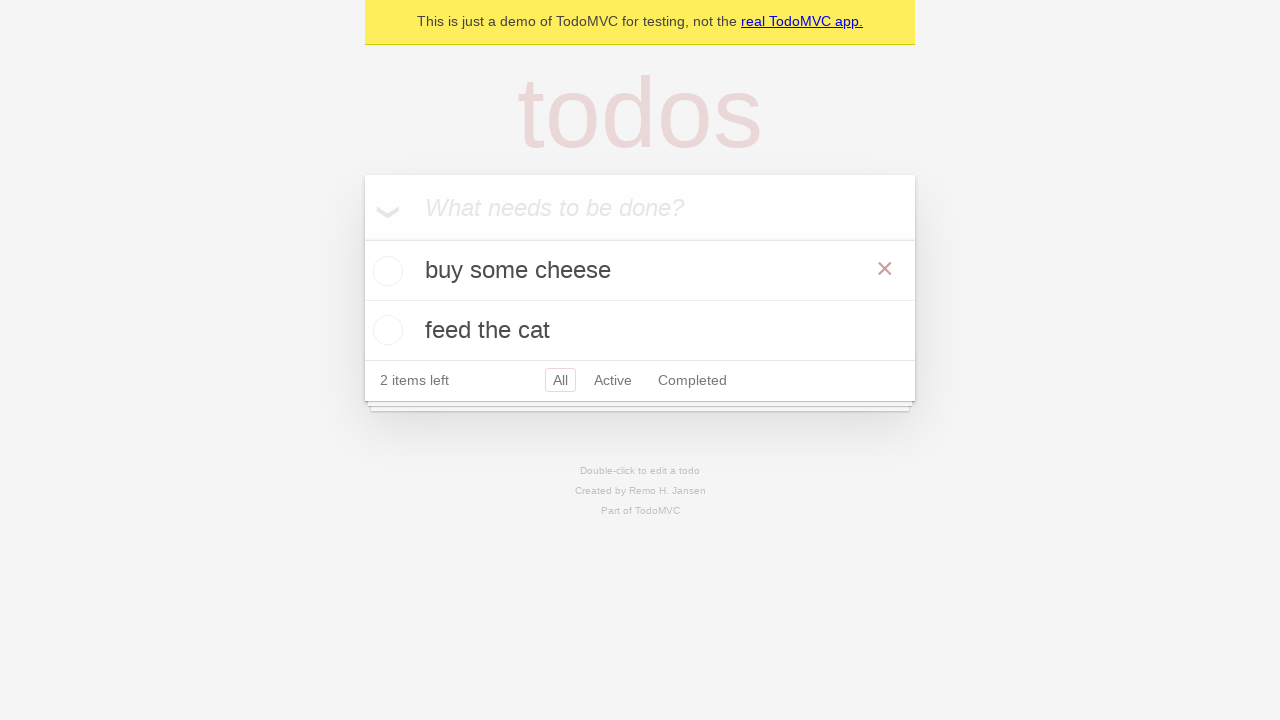